Tests form filling functionality by navigating to a registration form and entering username and password fields

Starting URL: http://automationbykrishna.com/

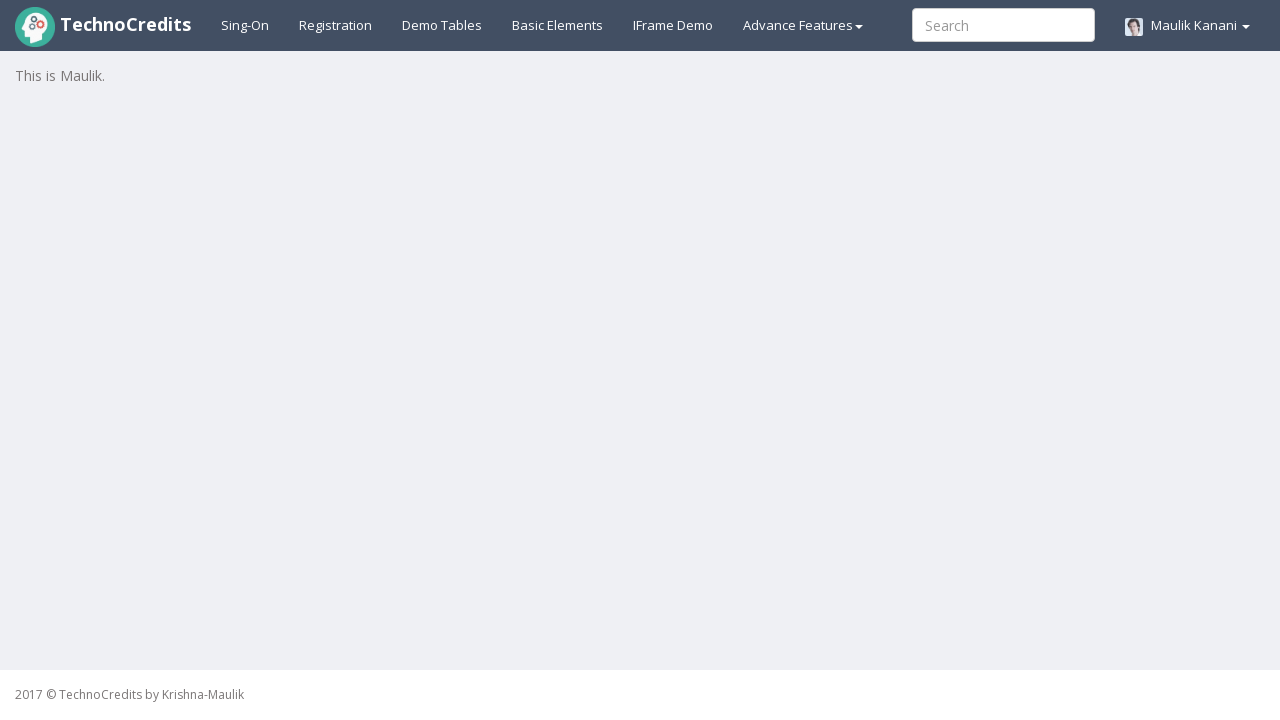

Clicked on registration link at (336, 25) on a#registration2
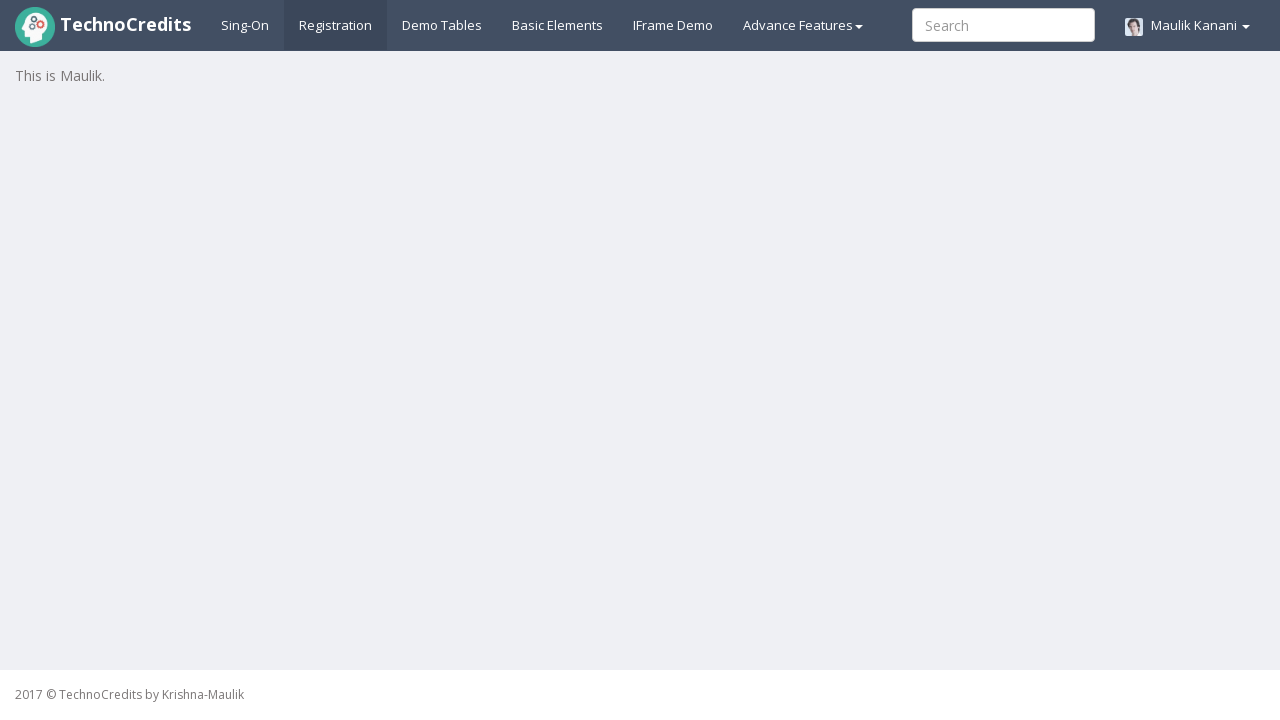

Filled username field with 'Selenium' on input#unameSignin
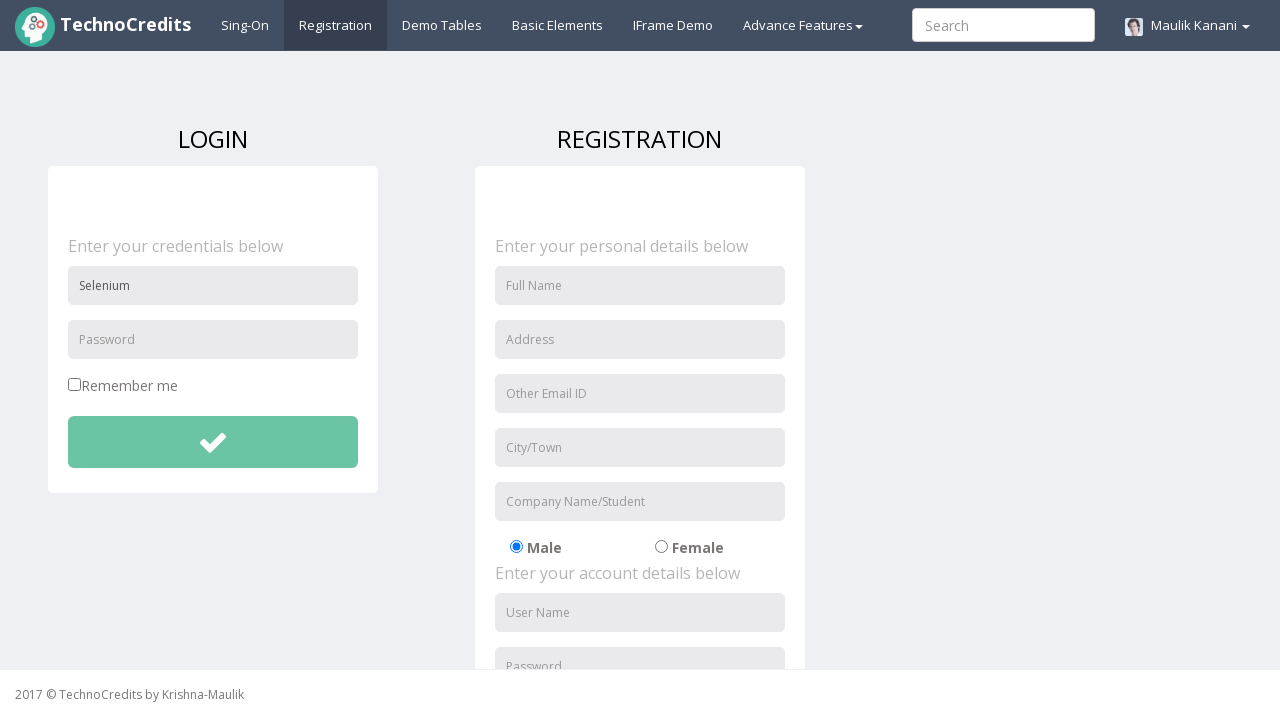

Password field is visible and ready
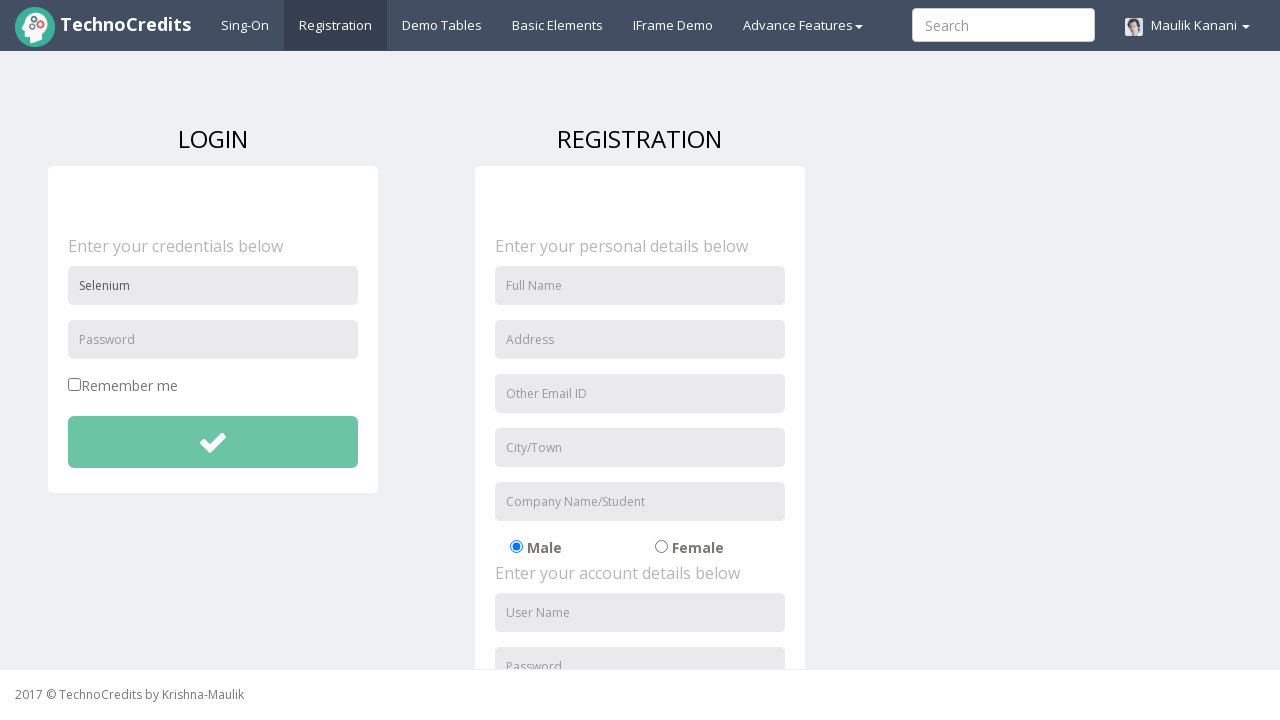

Filled password field with '121313131313131' on input#pwdSignin
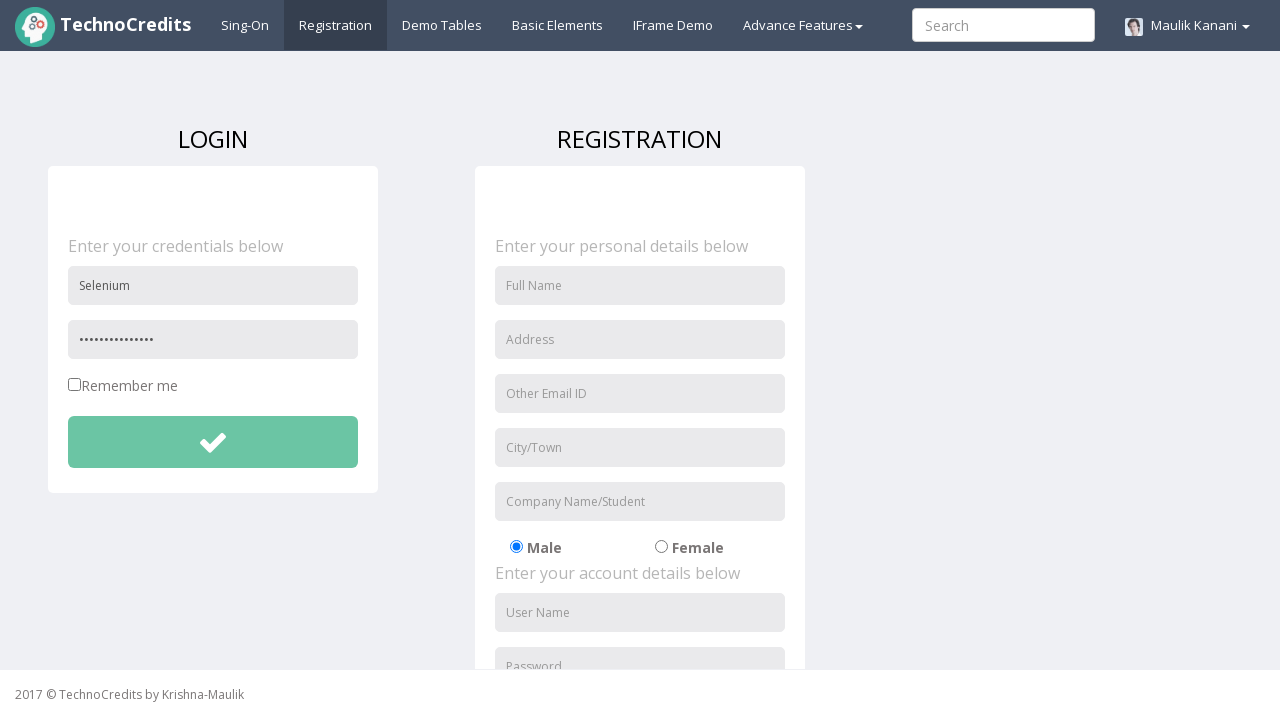

Filled username field again with 'Selenium' on input#unameSignin
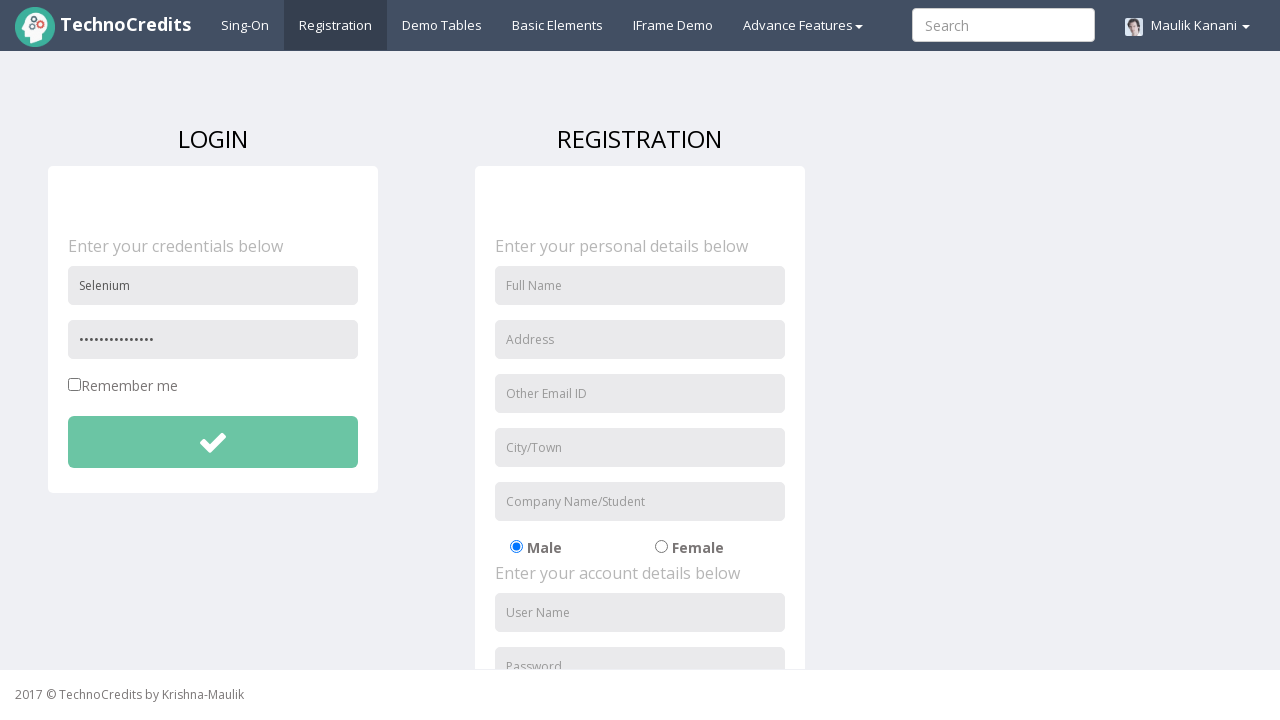

Password field confirmed to be present
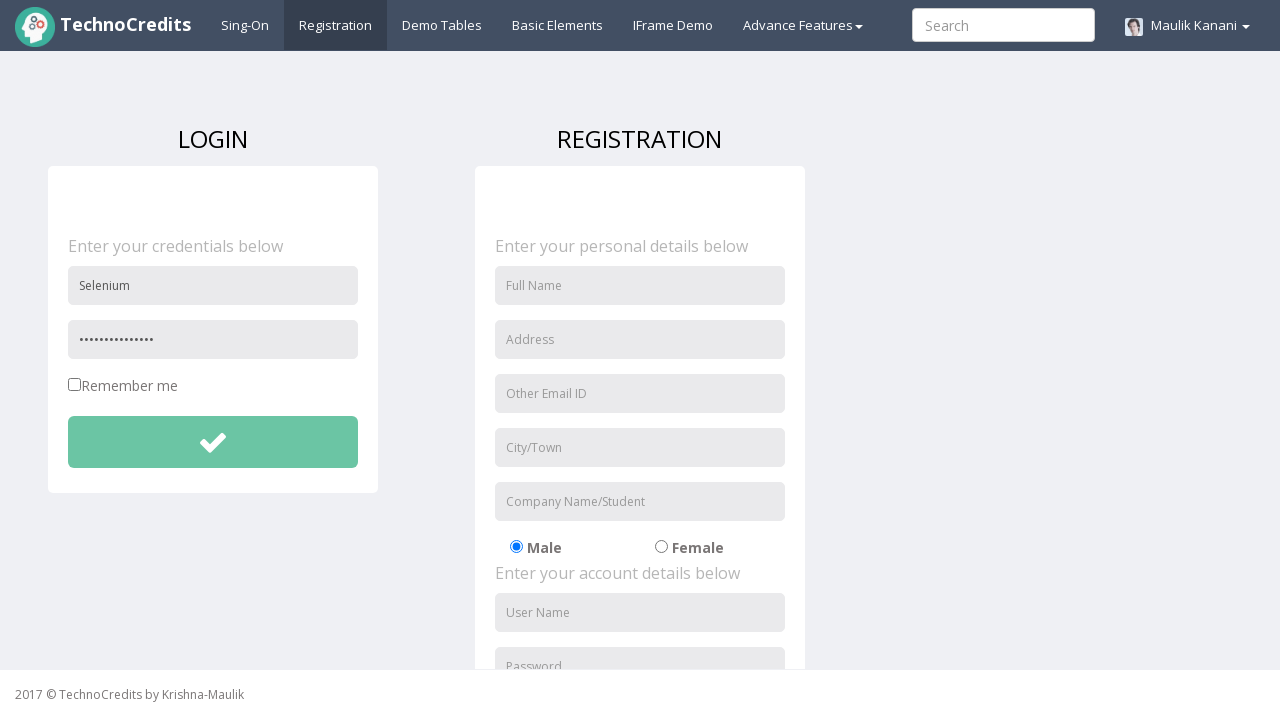

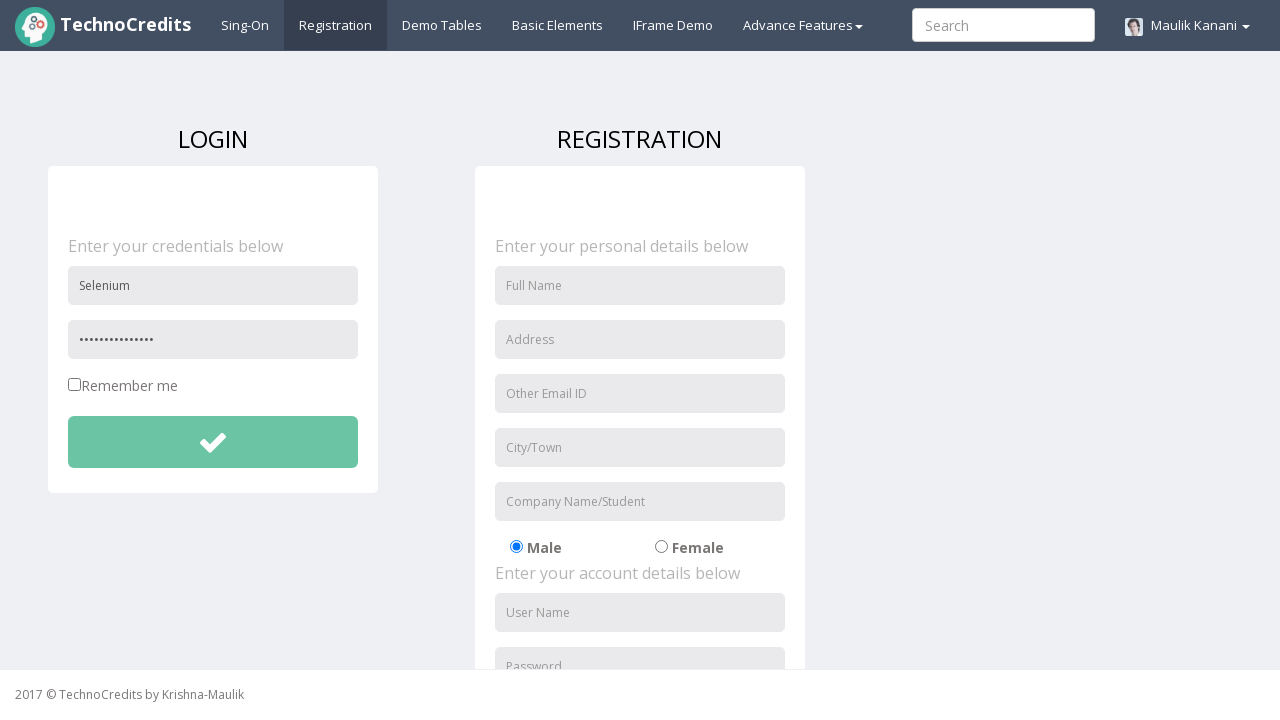